Clicks on the "Get started" link to navigate to the documentation page

Starting URL: https://playwright.dev

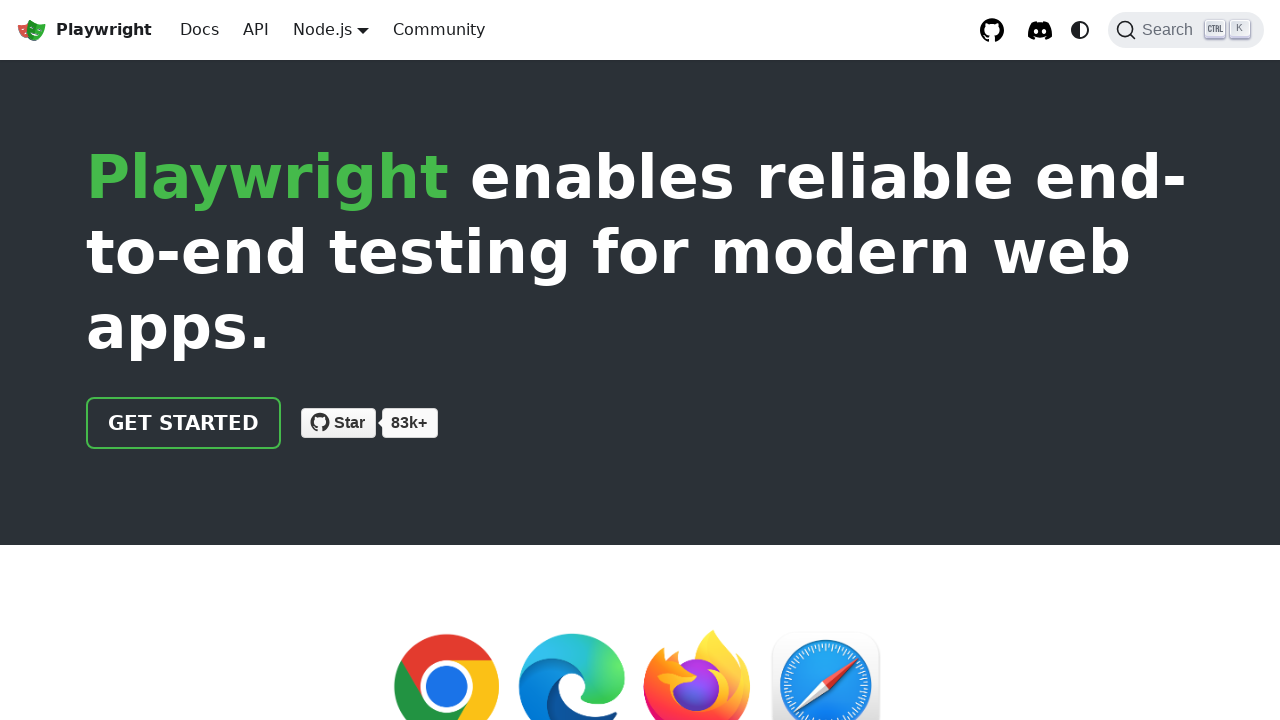

Clicked 'Get started' link to navigate to documentation page at (184, 423) on internal:role=link[name="Get started"i]
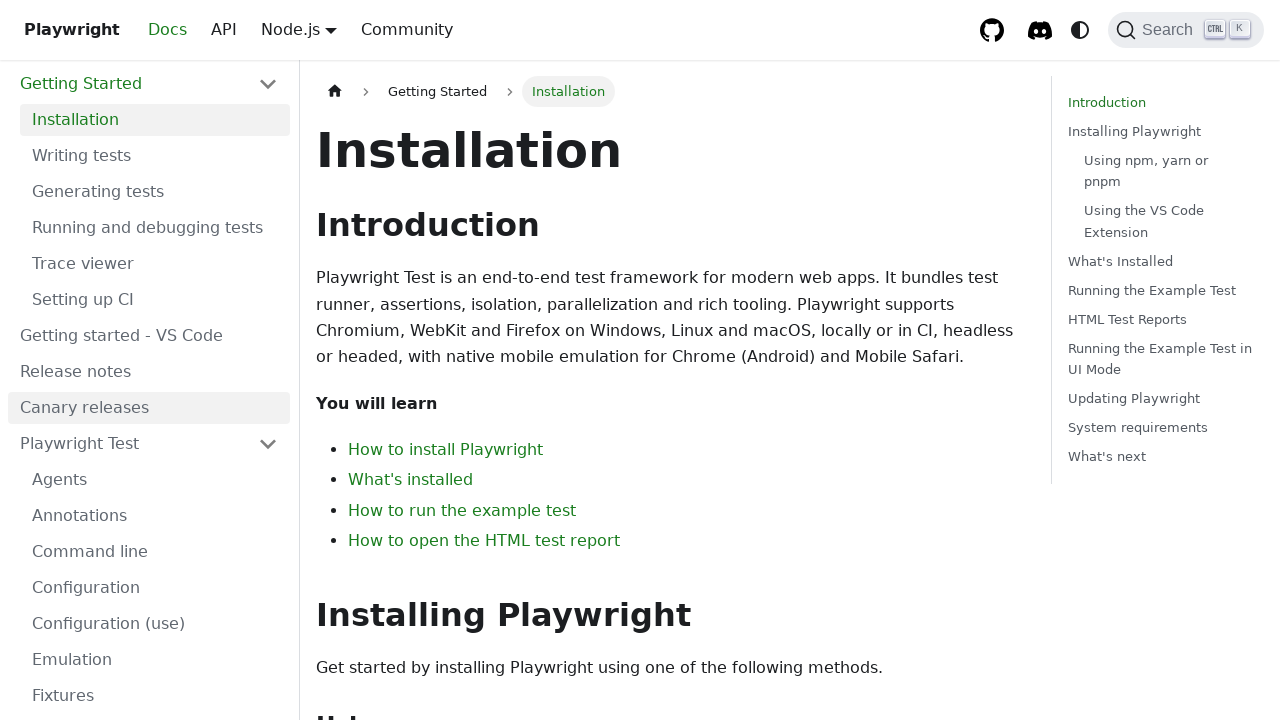

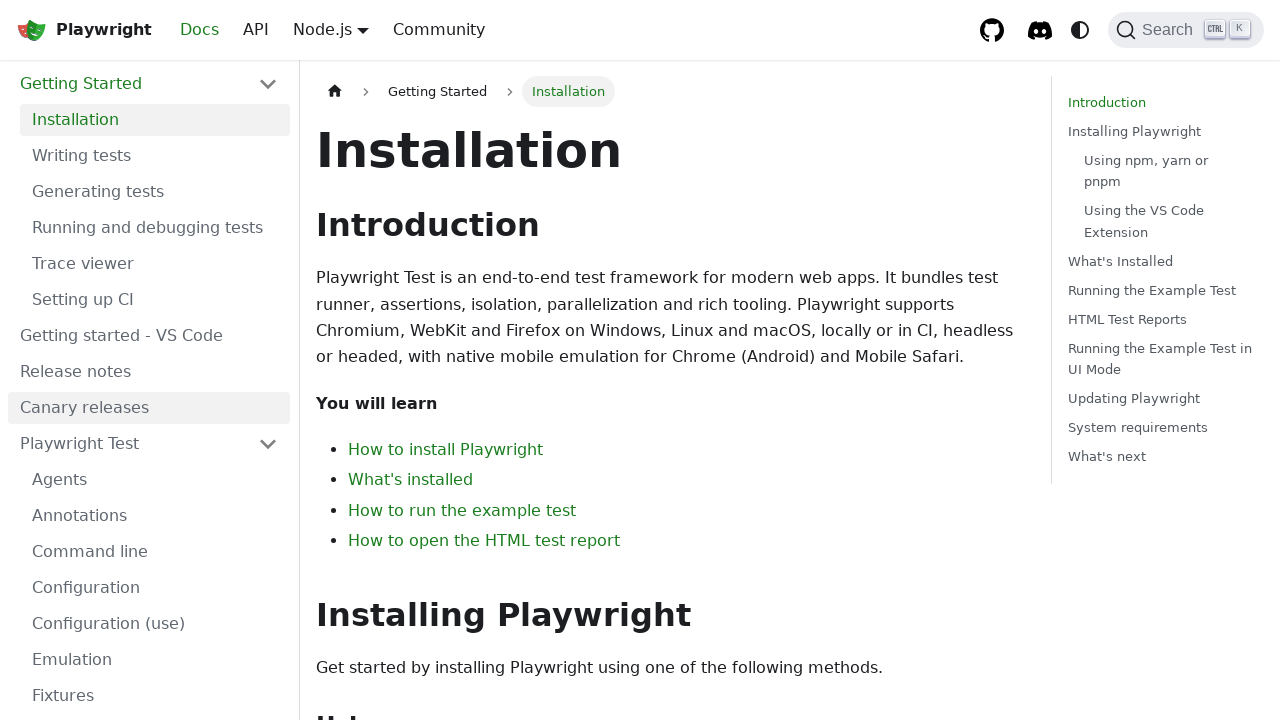